Tests the Accordion widget on jQuery UI by clicking on the Accordion link, switching to the demo iframe, expanding Section 2, and verifying its content contains expected text.

Starting URL: https://jqueryui.com/

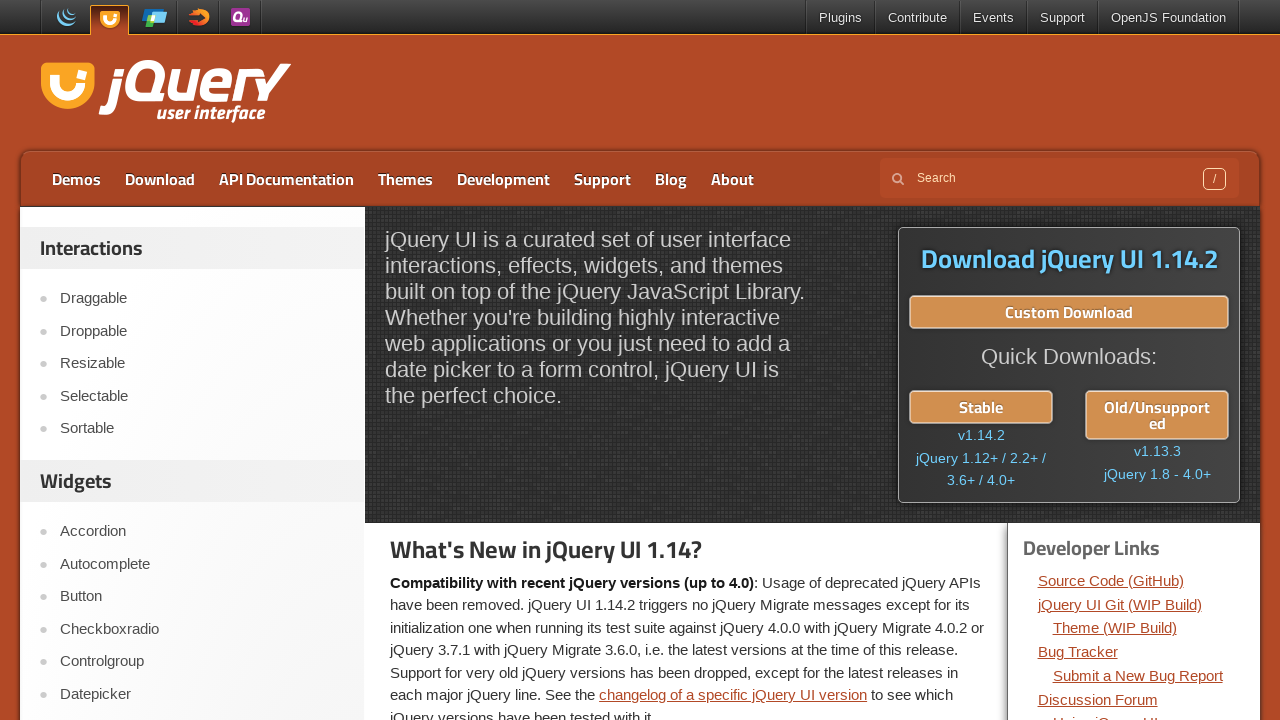

Clicked on Accordion link in the sidebar at (202, 532) on a:has-text('Accordion')
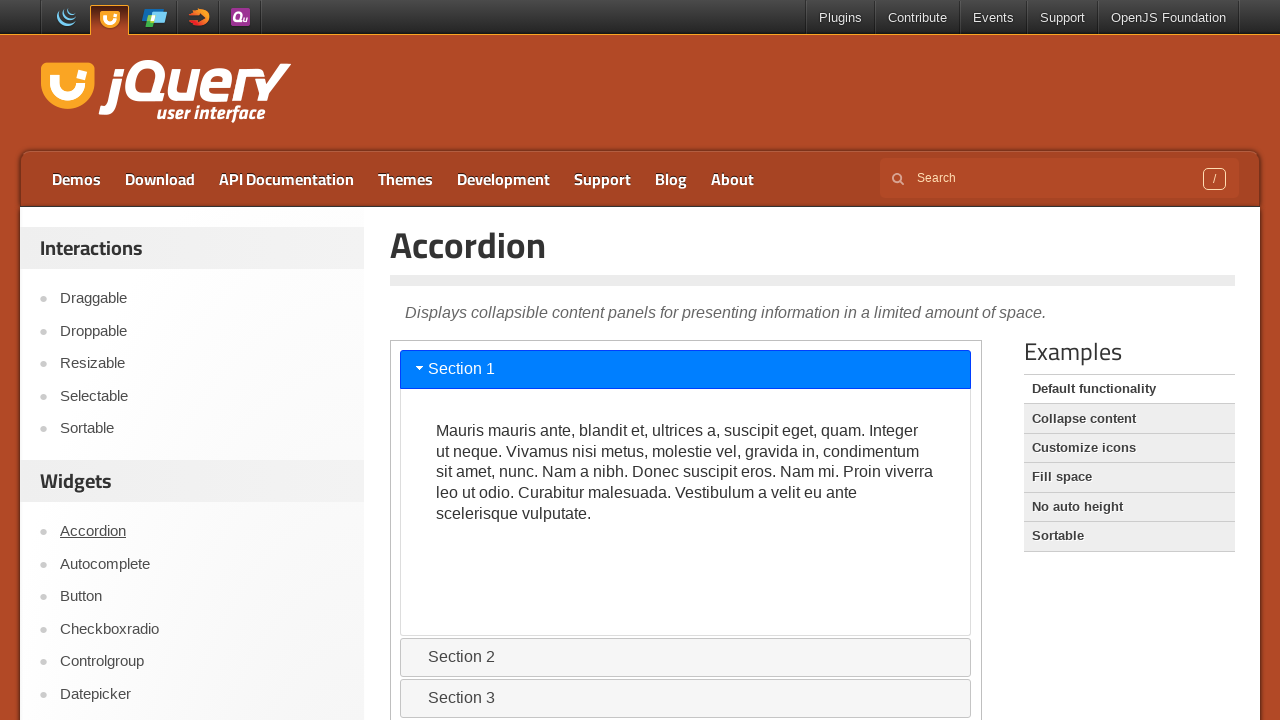

Located demo iframe
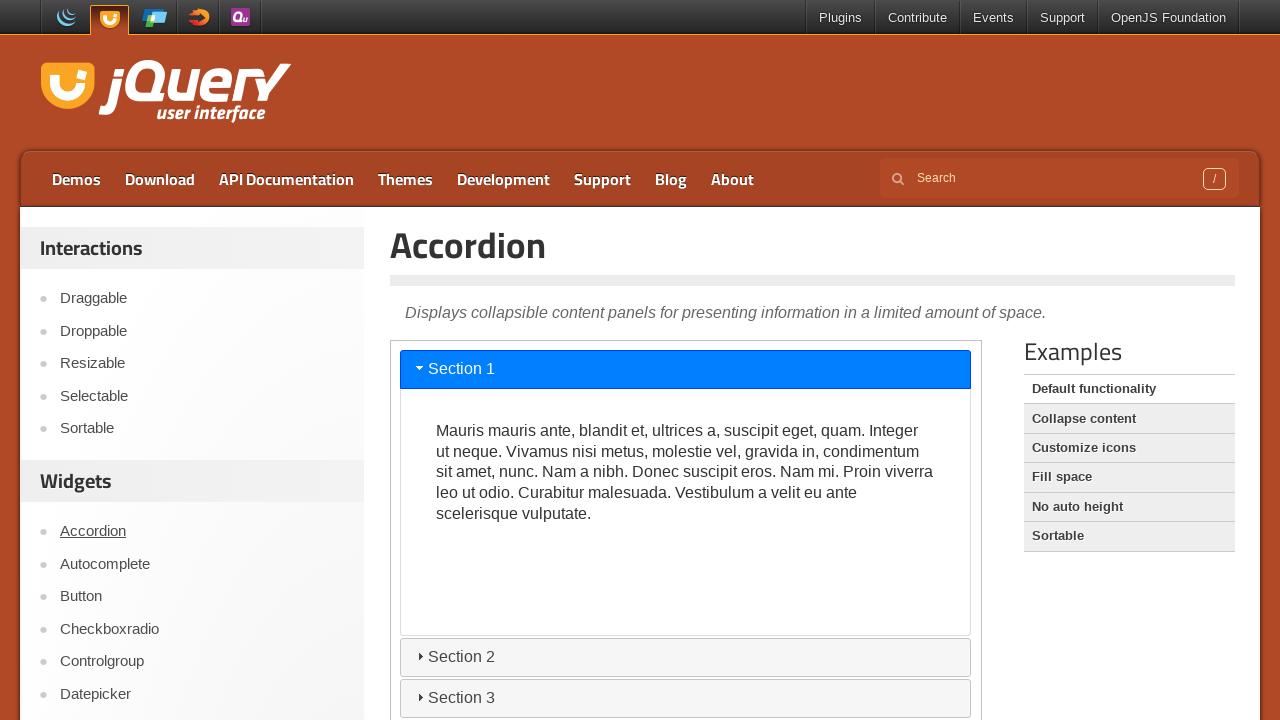

Clicked on Section 2 header to expand it at (686, 657) on .demo-frame >> internal:control=enter-frame >> #ui-id-3
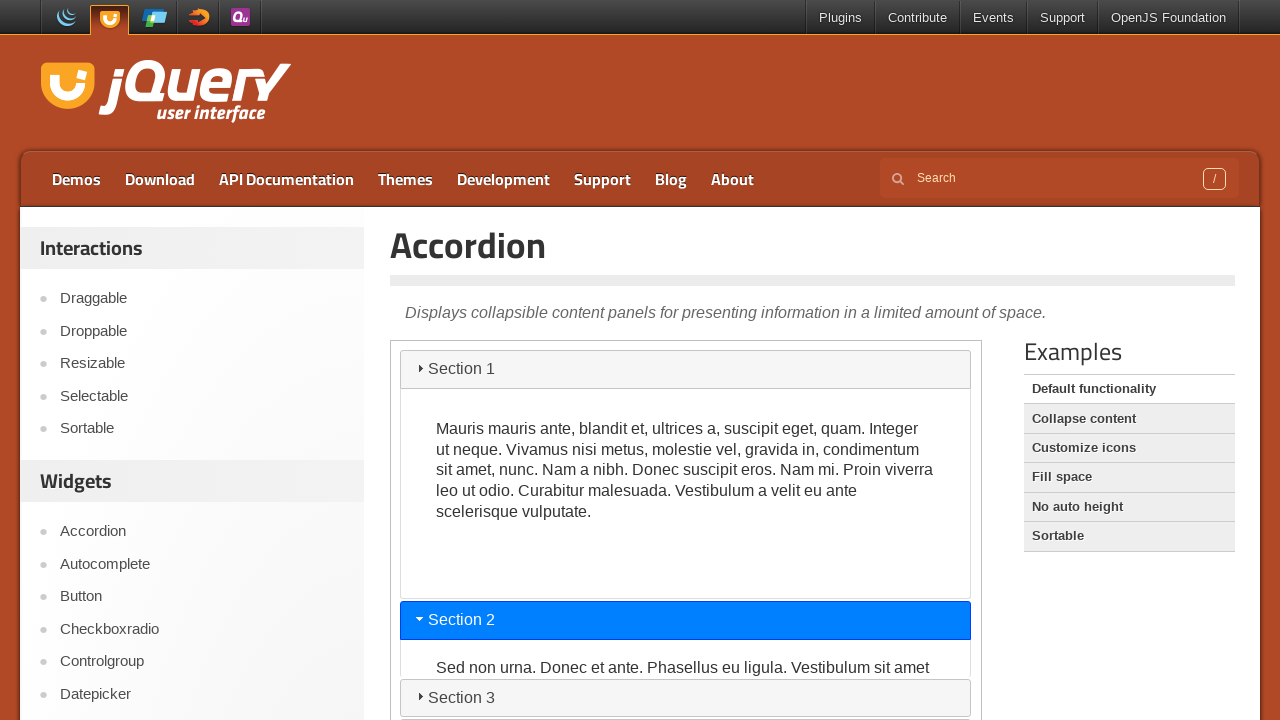

Located Section 2 content element
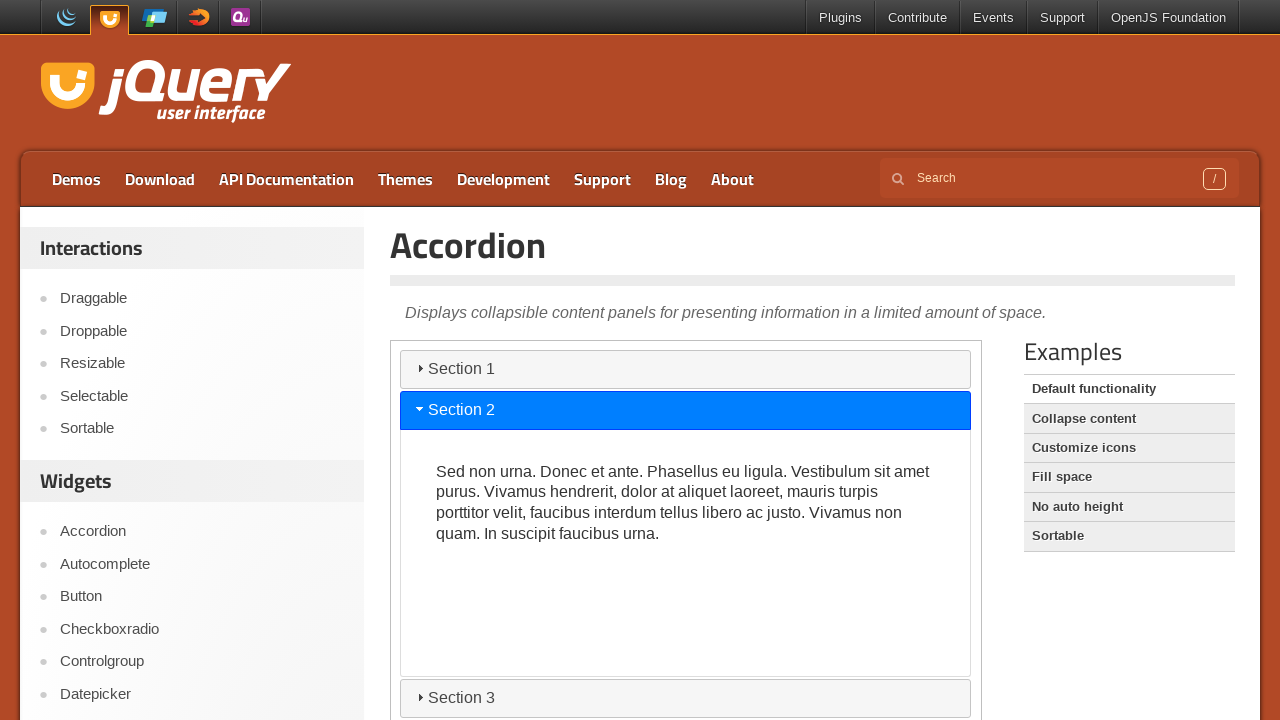

Waited 500ms for content to fully render
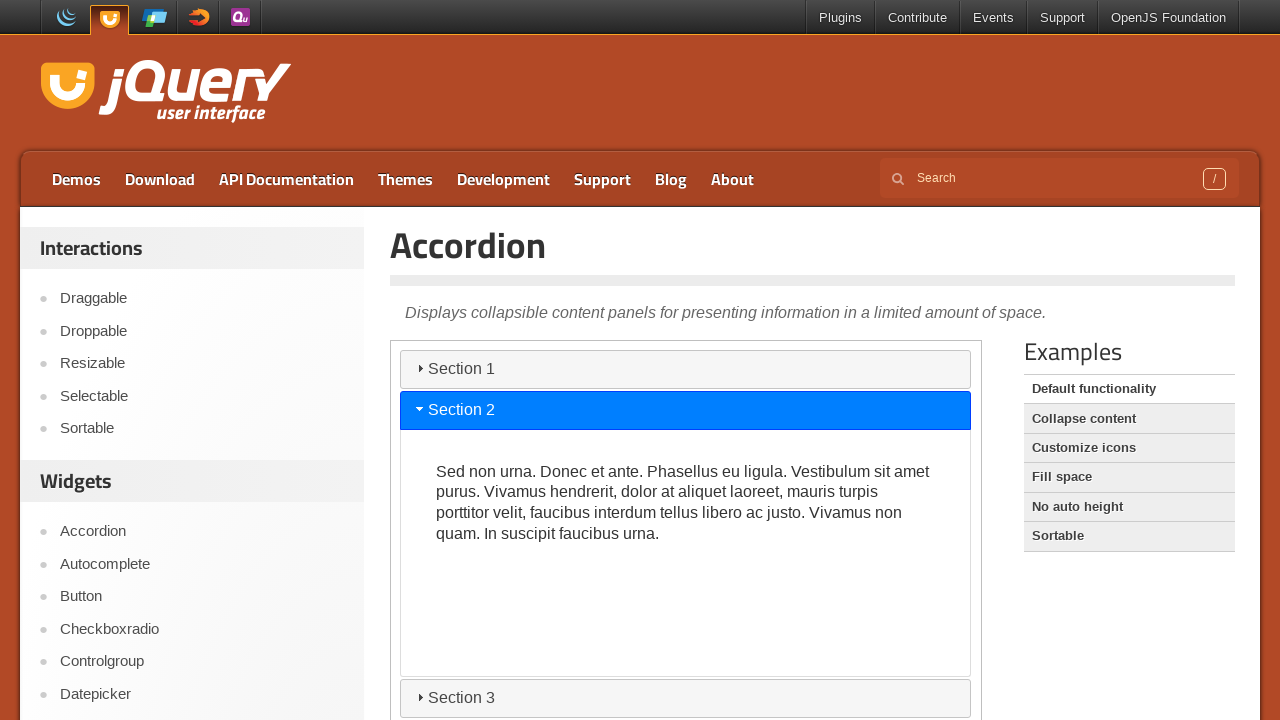

Verified Section 2 content contains expected text 'Sed non urna'
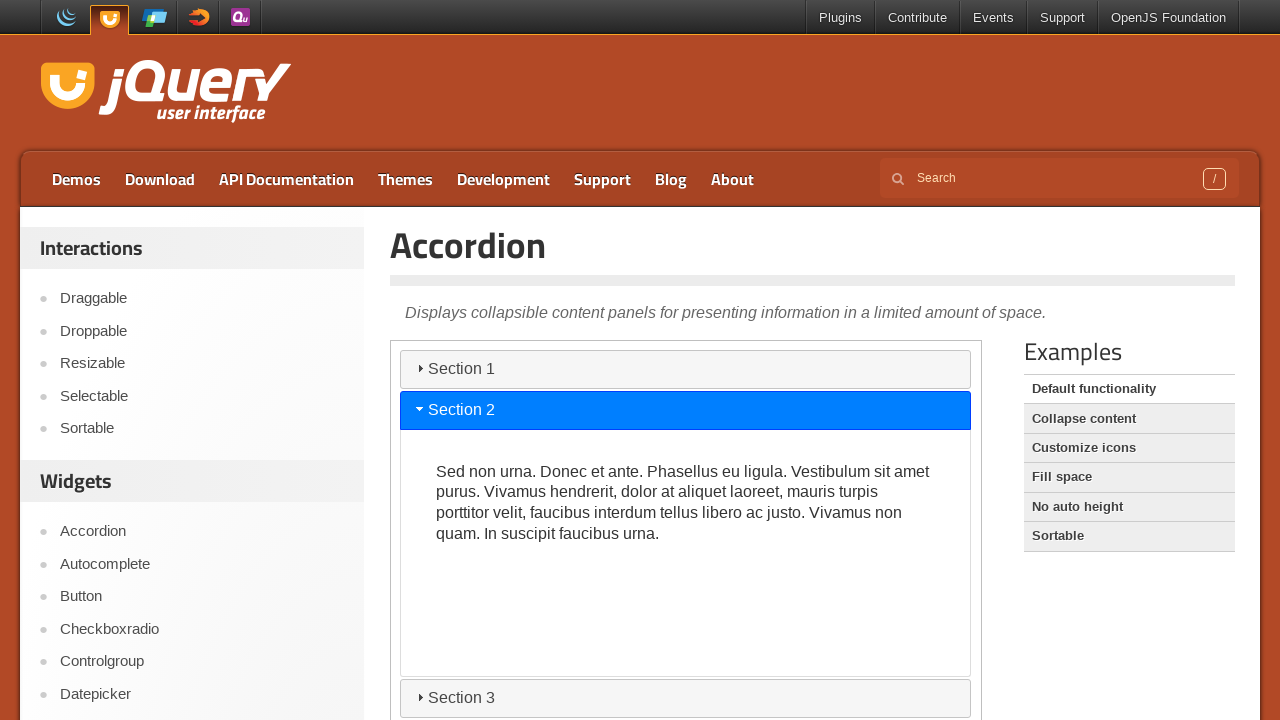

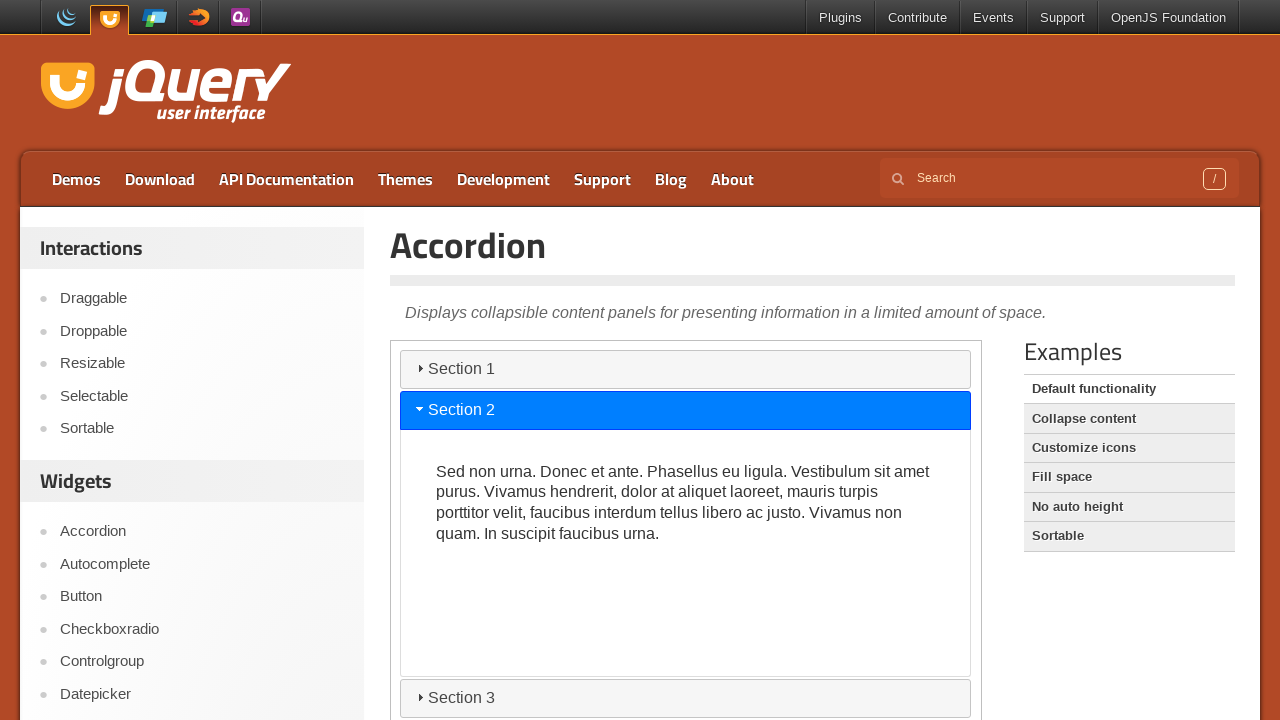